Tests JavaScript alert handling by clicking on an alert button, verifying the alert text, and accepting the alert

Starting URL: https://the-internet.herokuapp.com/javascript_alerts

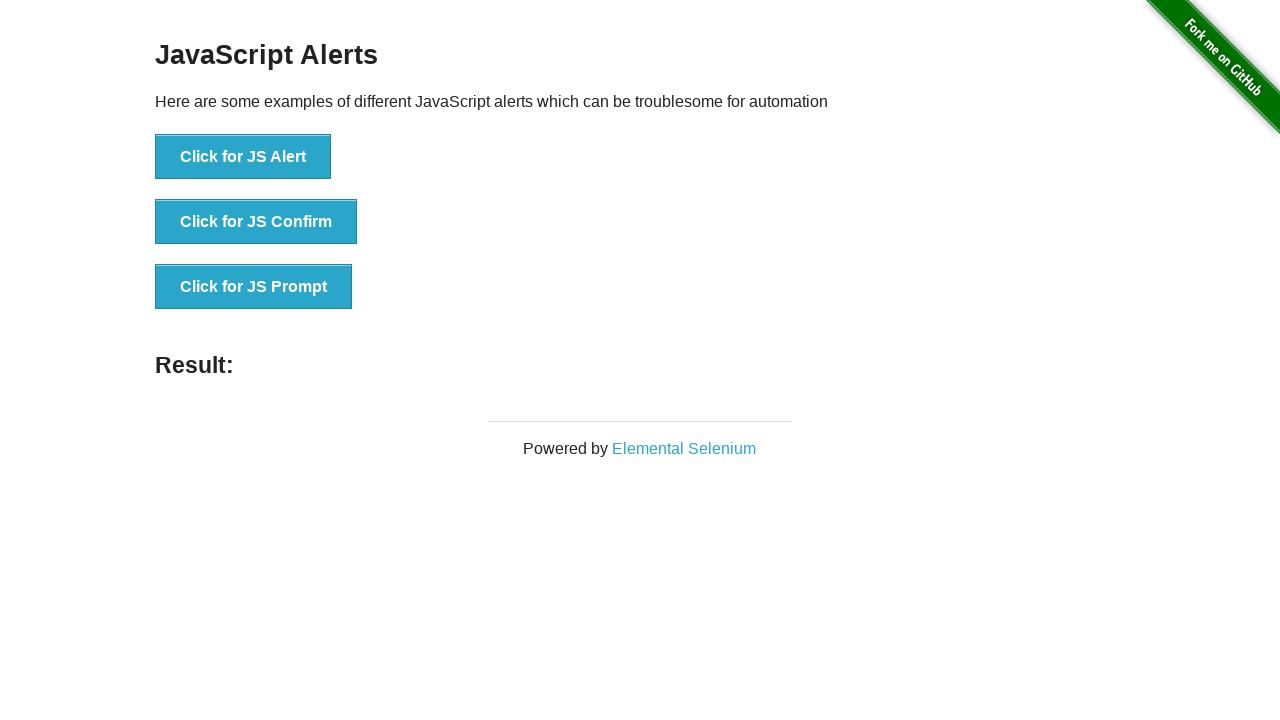

Navigated to JavaScript alerts page
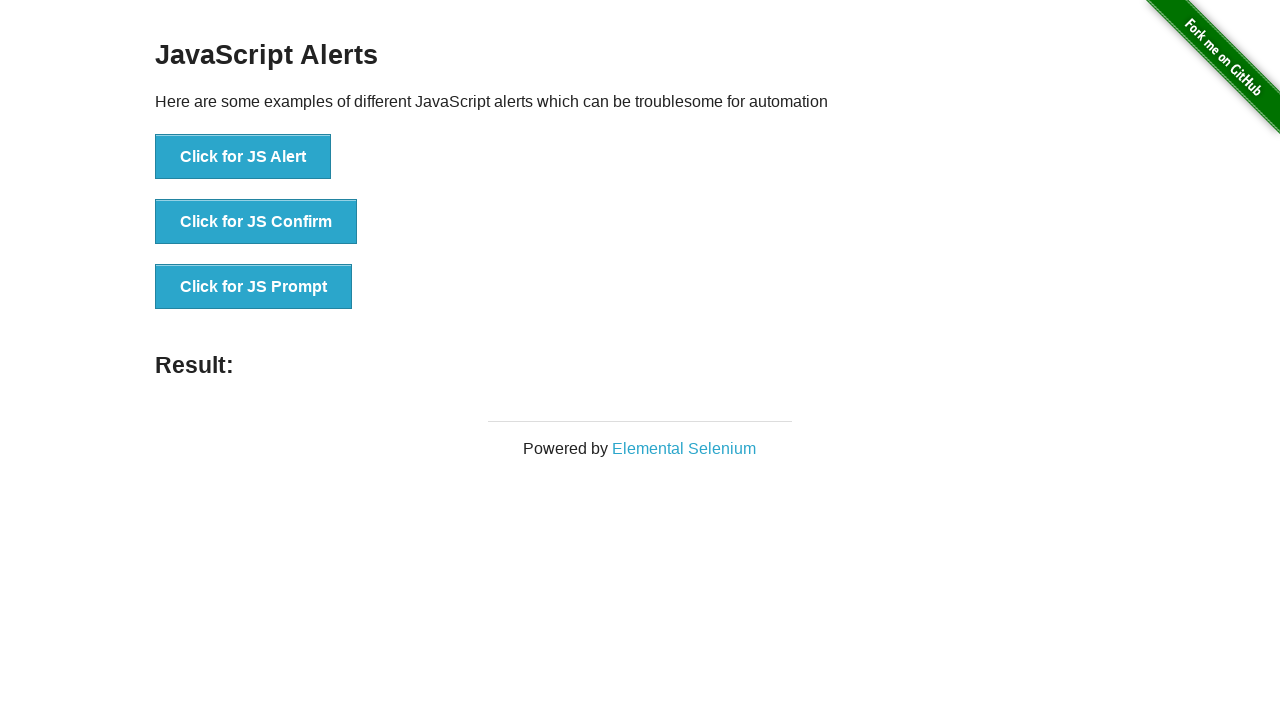

Clicked the 'Click for JS Alert' button at (243, 157) on xpath=//button[text()='Click for JS Alert']
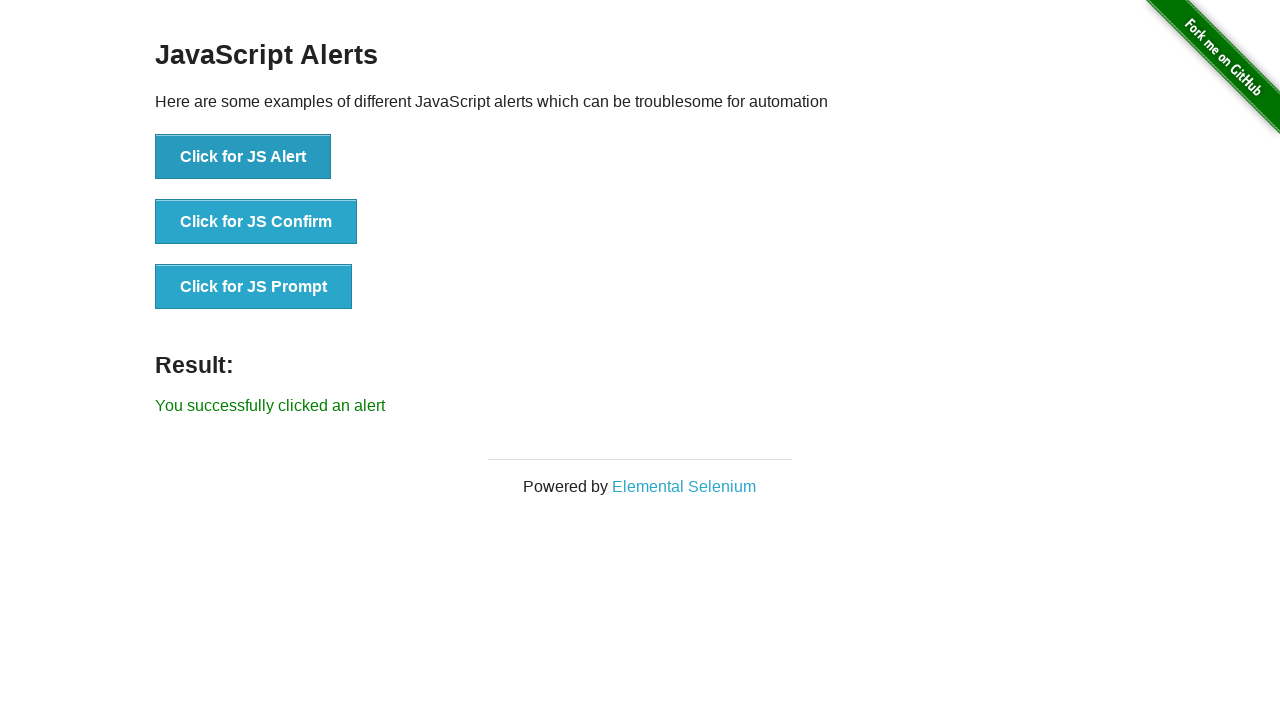

Set up dialog handler to accept alerts
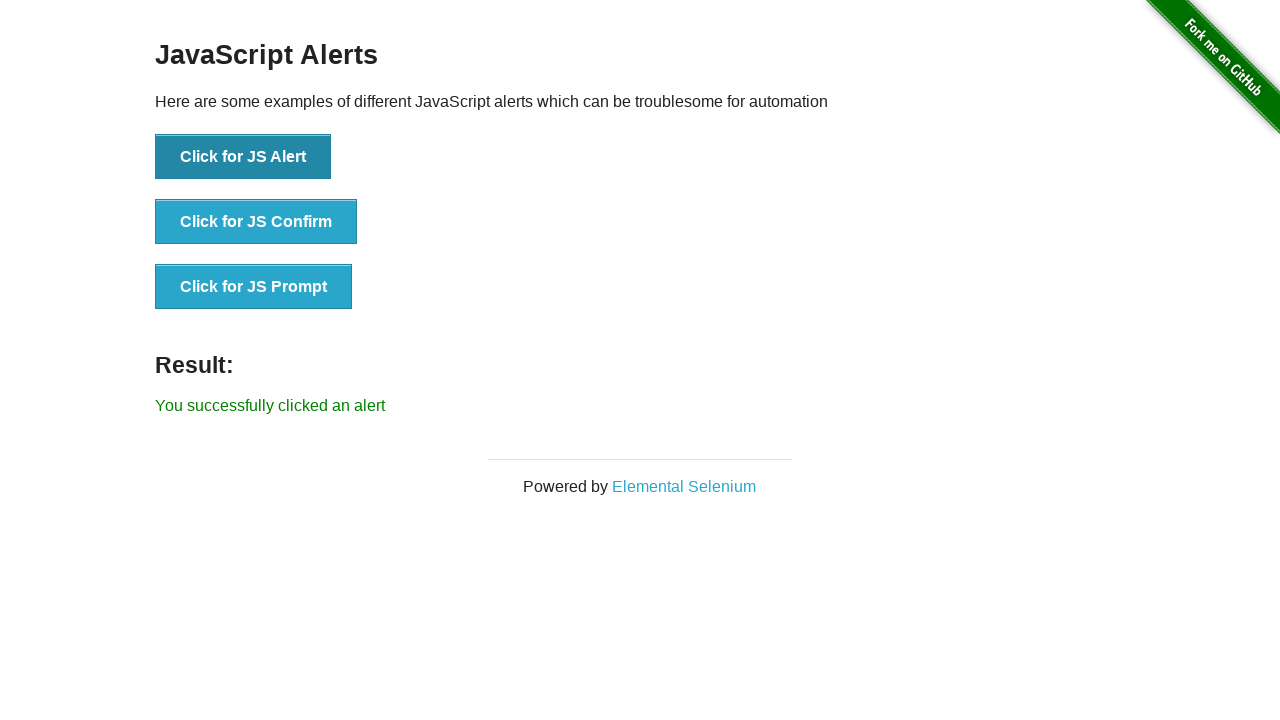

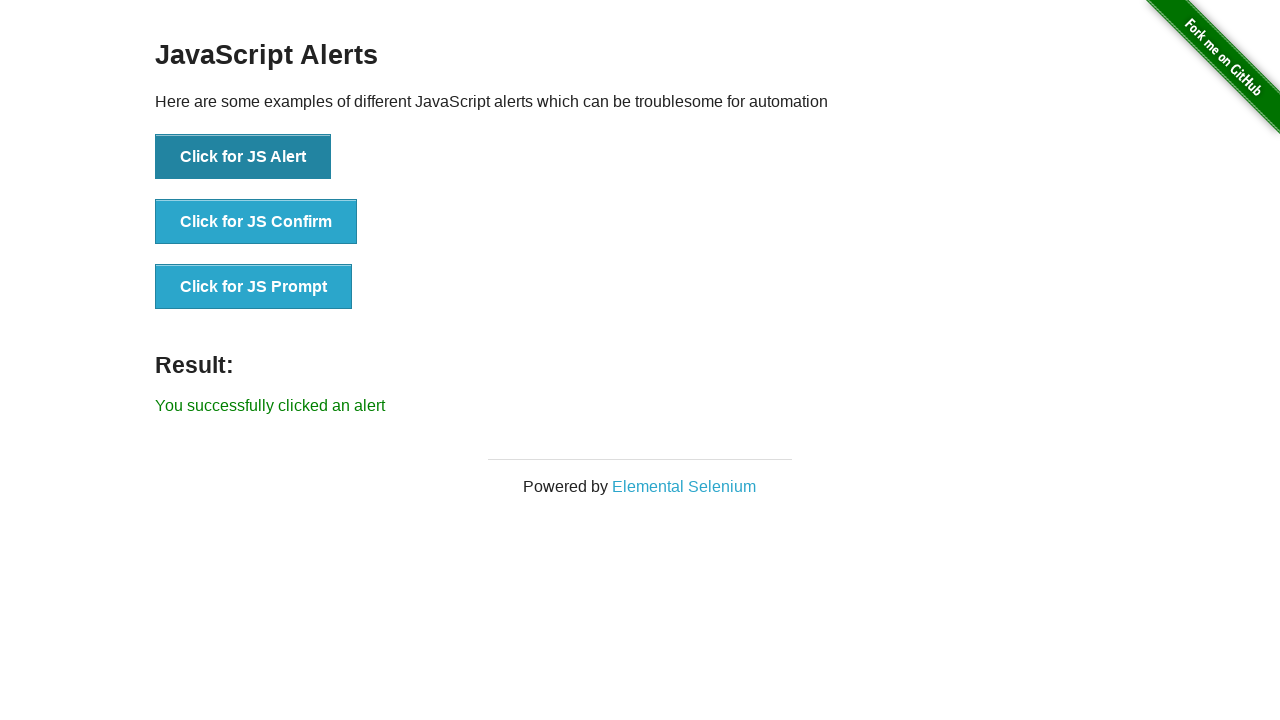